Adds a TODO item, marks it as complete, then uses the clear completed button to remove it

Starting URL: https://todomvc.com/examples/react/dist/

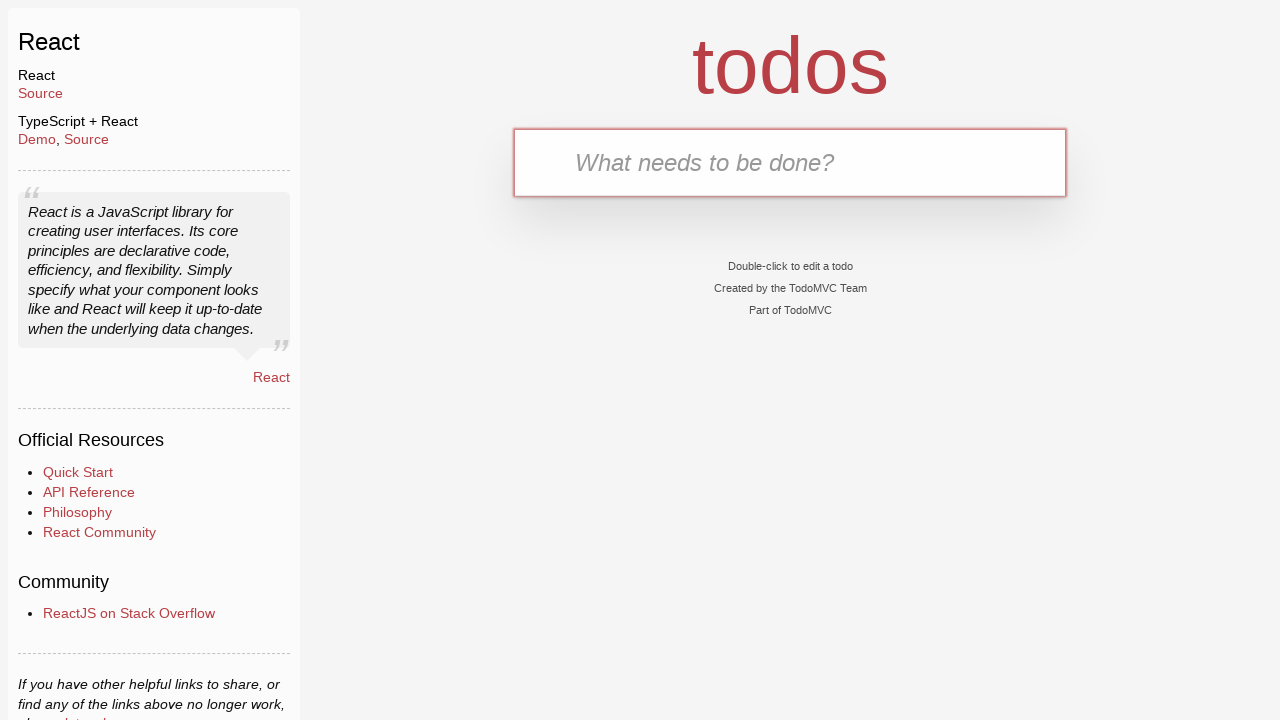

Filled new TODO input with 'Walk the dog' on .new-todo
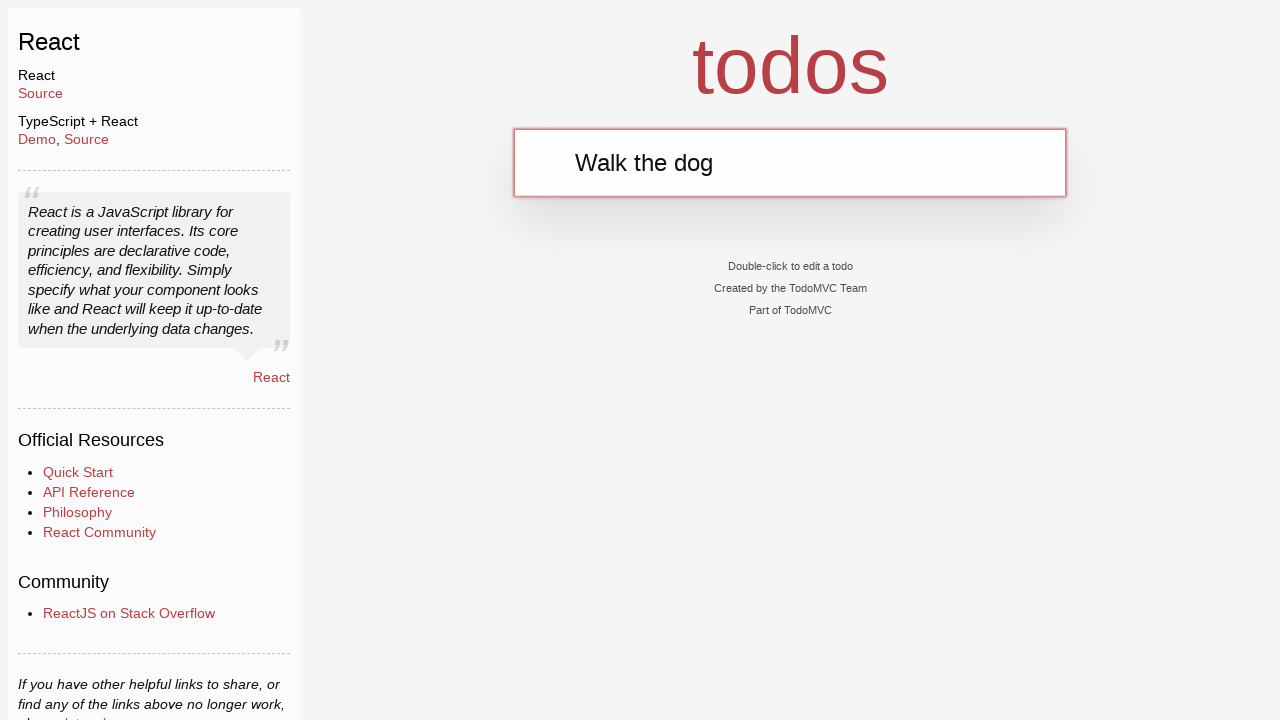

Pressed Enter to add TODO item on .new-todo
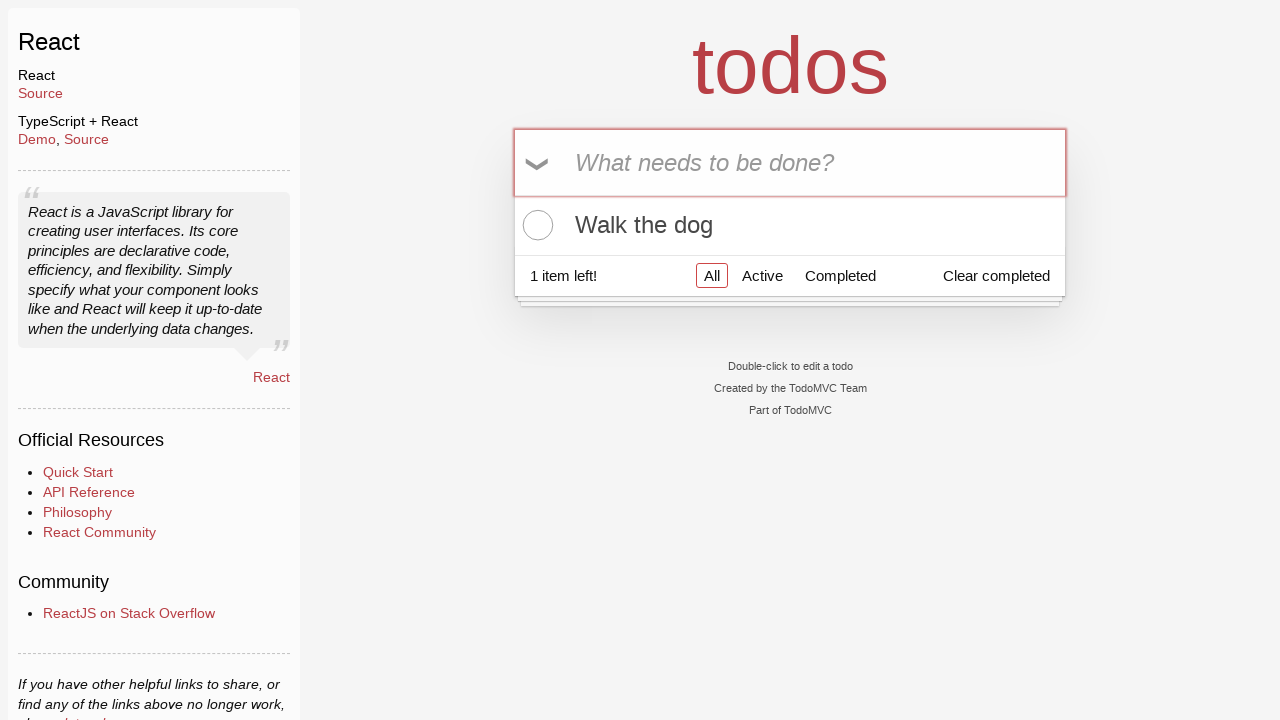

Marked first TODO item as complete at (535, 225) on .todo-list li:first-child .toggle
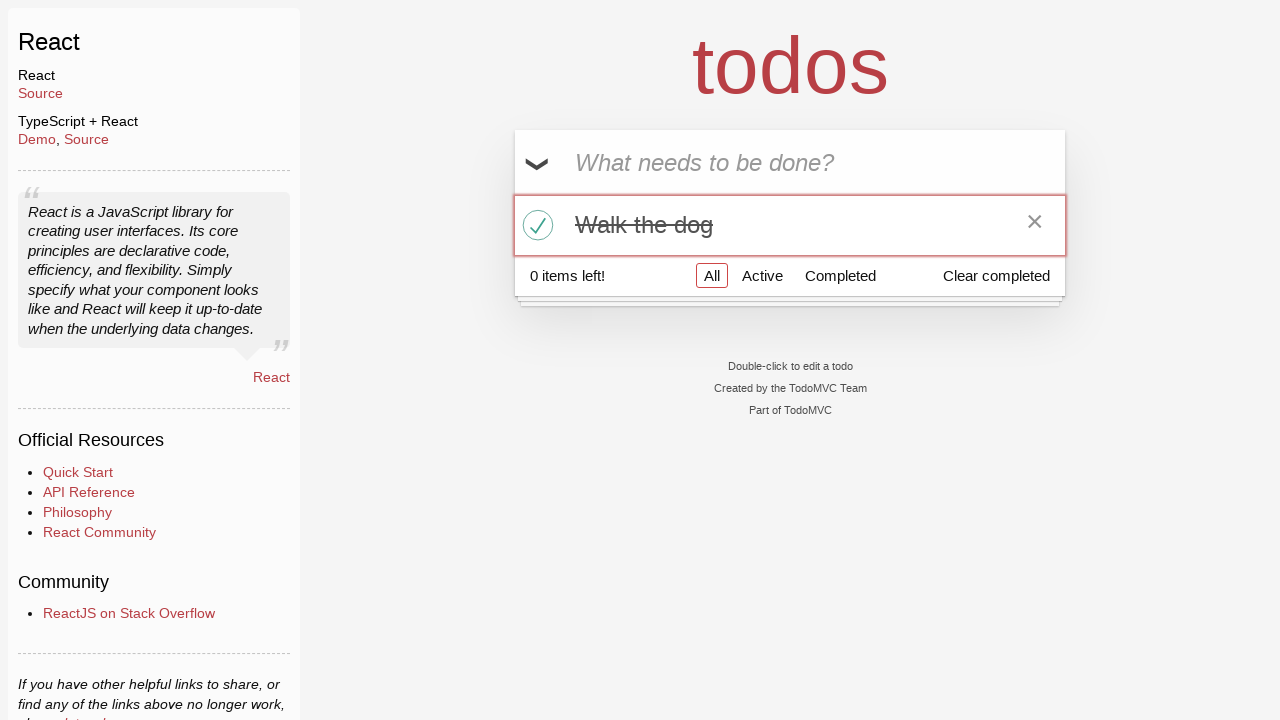

Clicked clear completed button to remove completed TODO at (996, 275) on .clear-completed
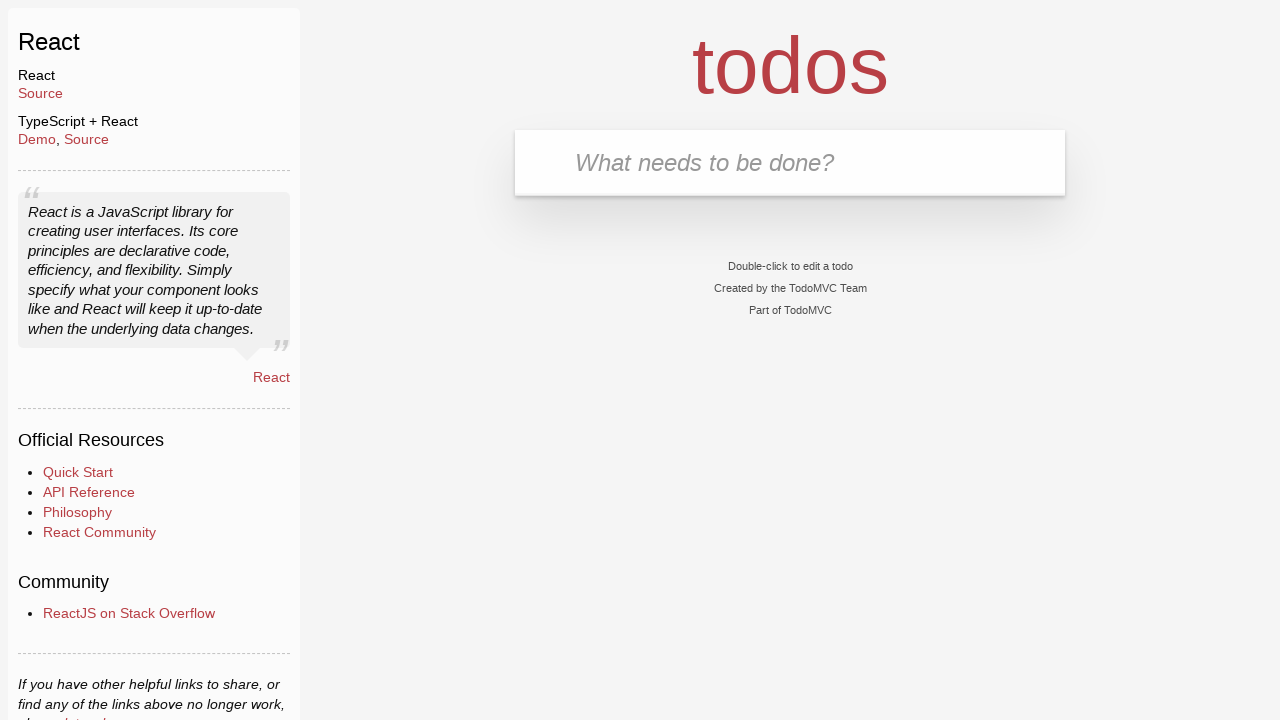

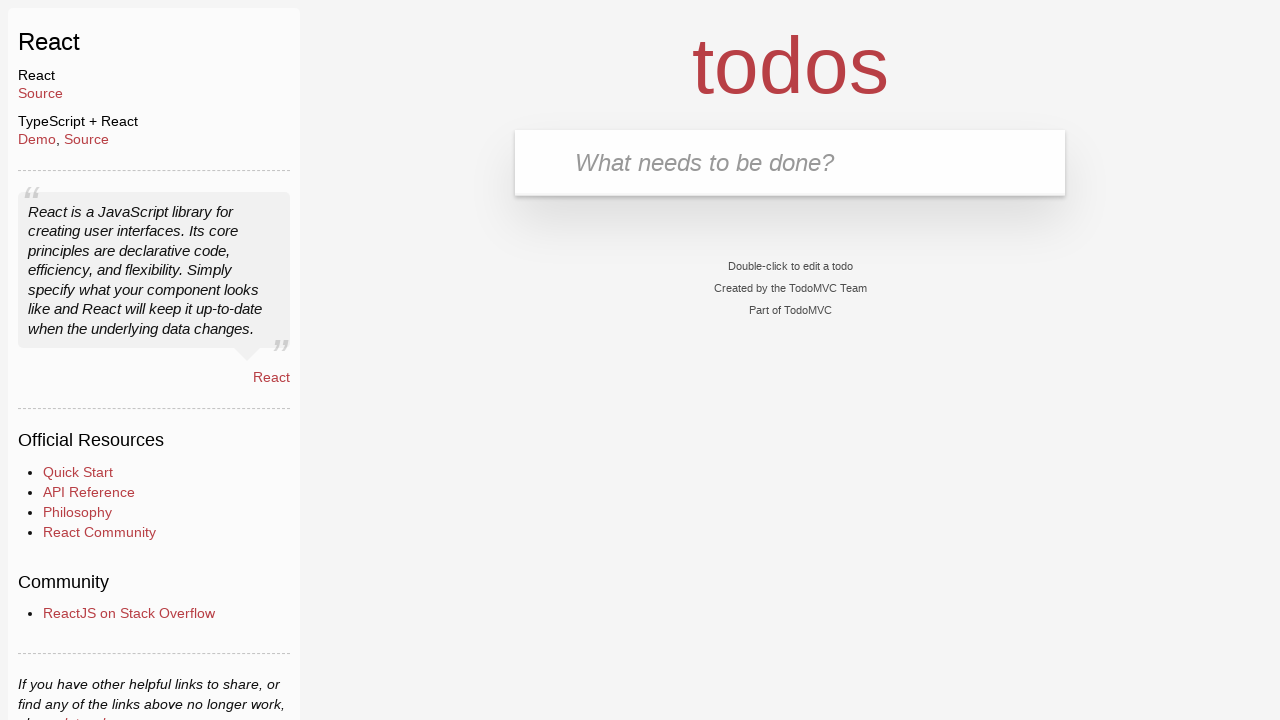